Sets mobile viewport and verifies page renders correctly at 360px width

Starting URL: https://ita-social-projects.github.io/GreenCityClient/

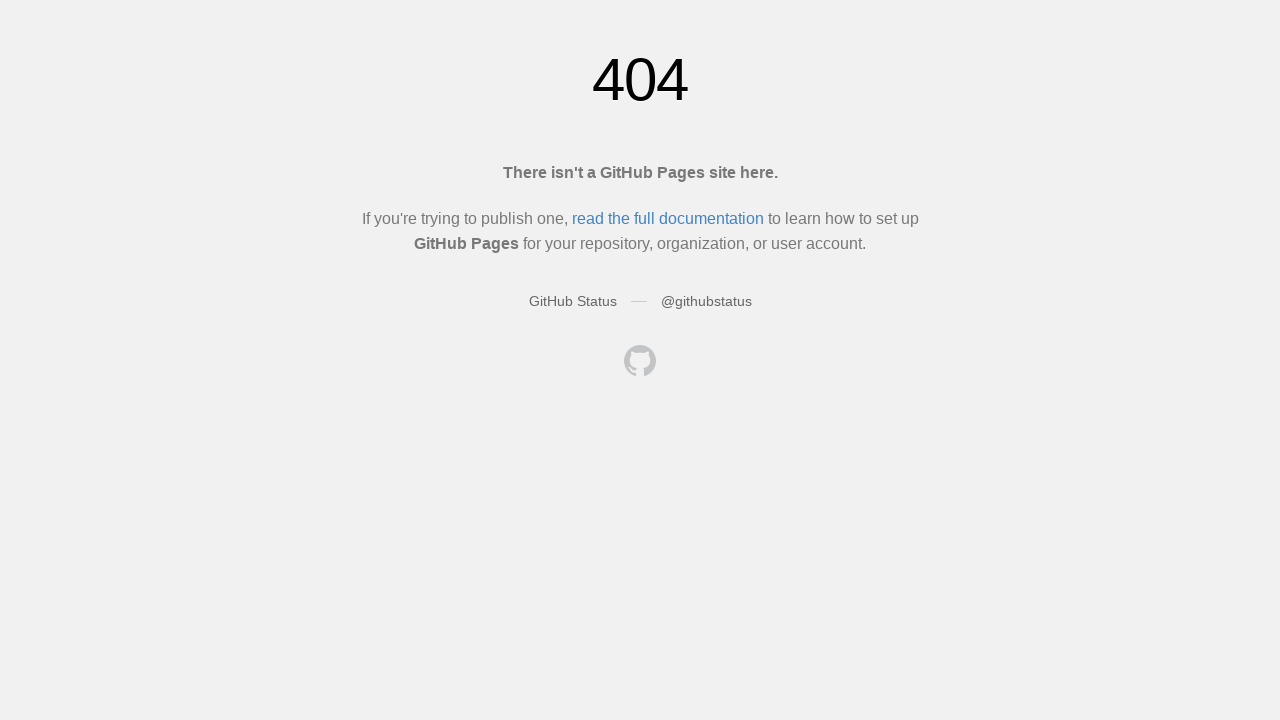

Set viewport to mobile width 360px and height 768px
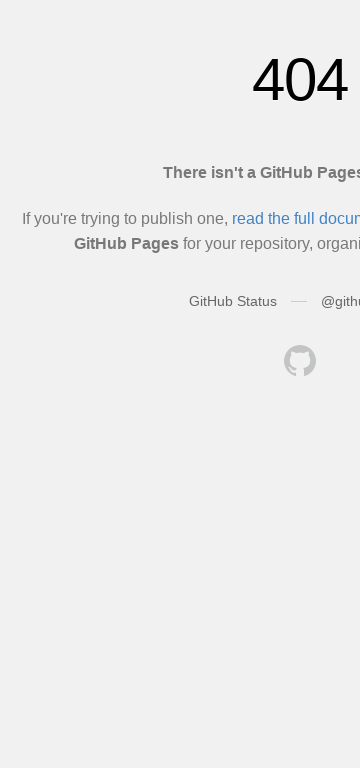

Waited for page to finish loading at mobile viewport
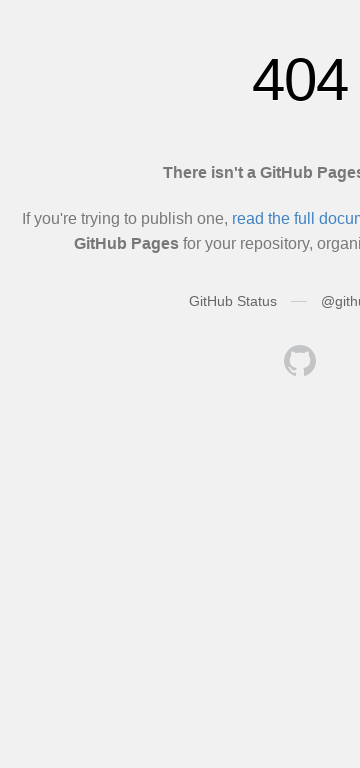

Verified body element is visible and page rendered correctly at 360px width
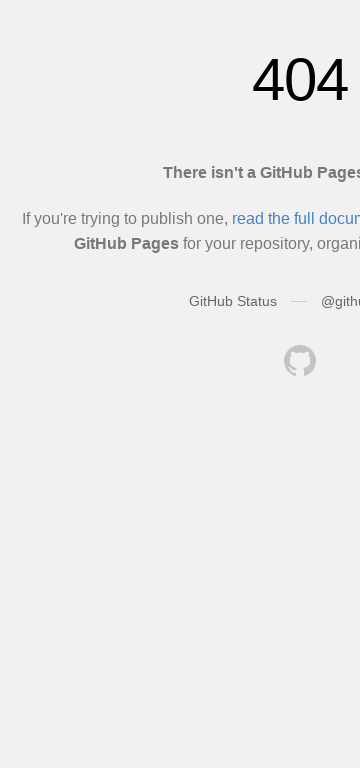

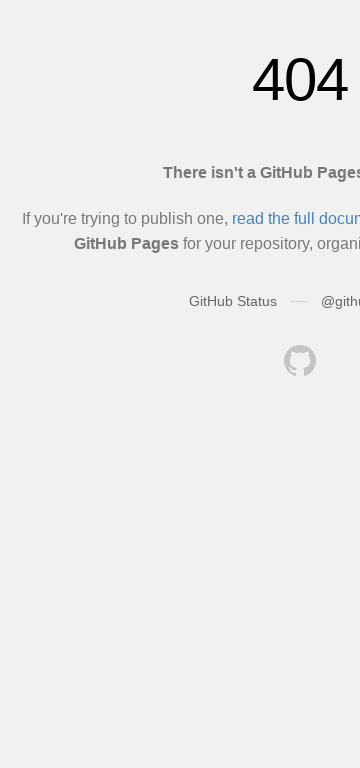